Tests link navigation in a webpage footer by opening each link in a new tab and verifying the pages load correctly

Starting URL: http://qaclickacademy.com/practice.php

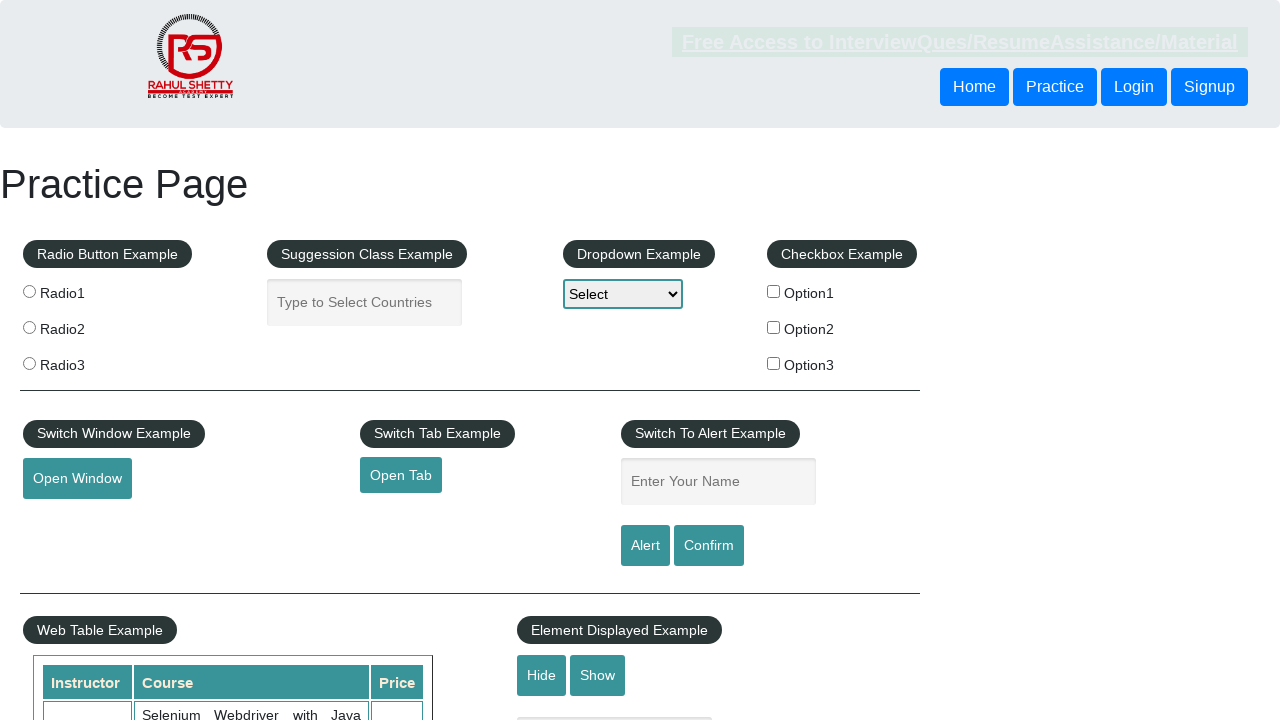

Counted total links on page
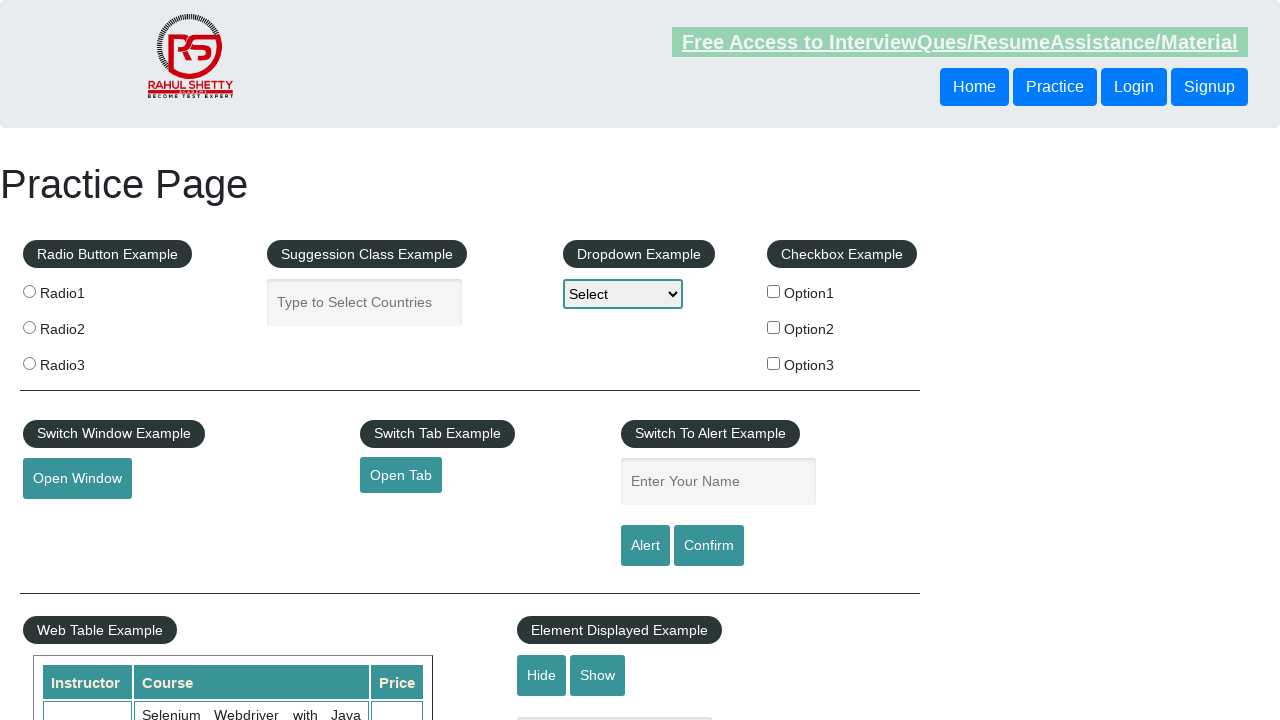

Located footer section with id 'gf-BIG'
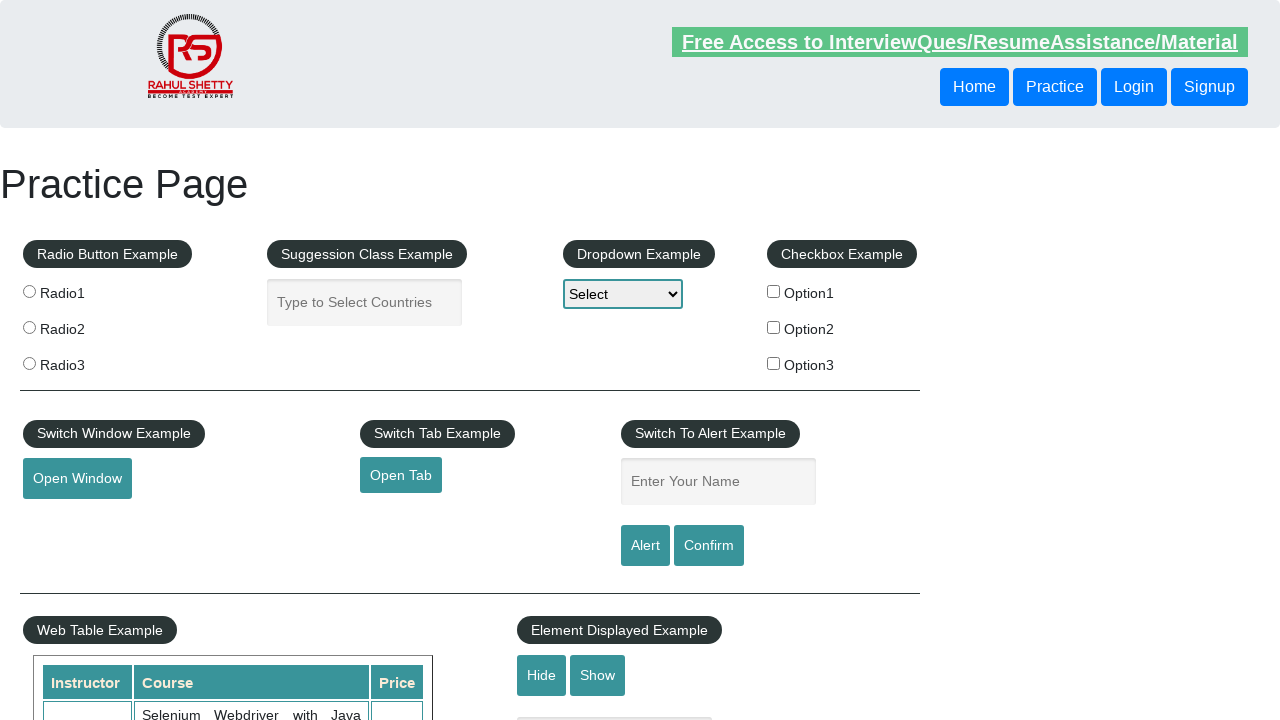

Counted links in footer section
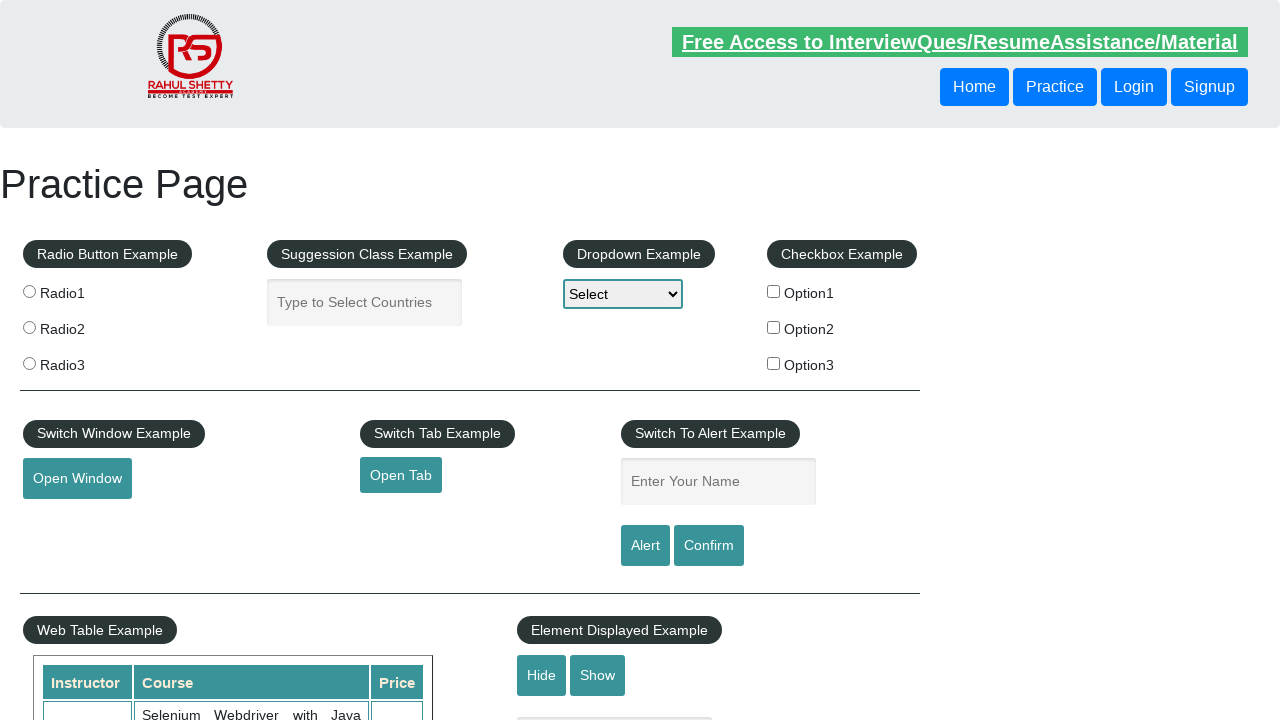

Located first column of footer table
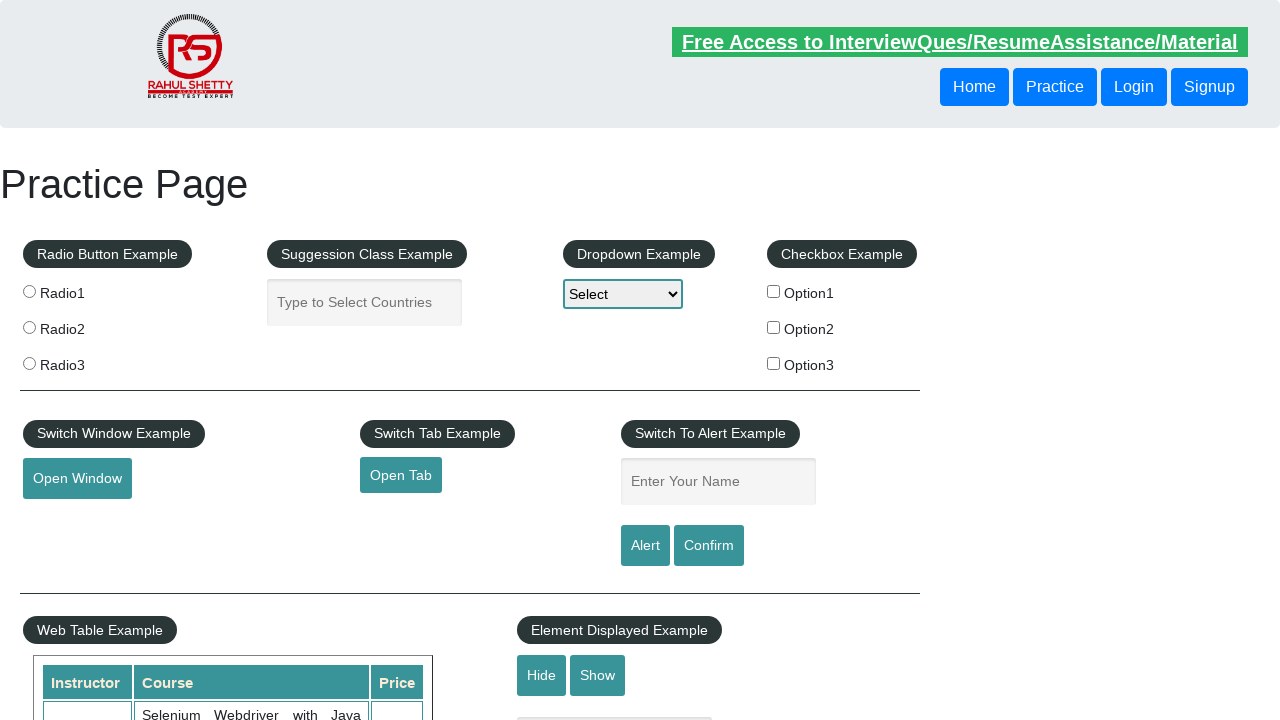

Counted links in first column of footer
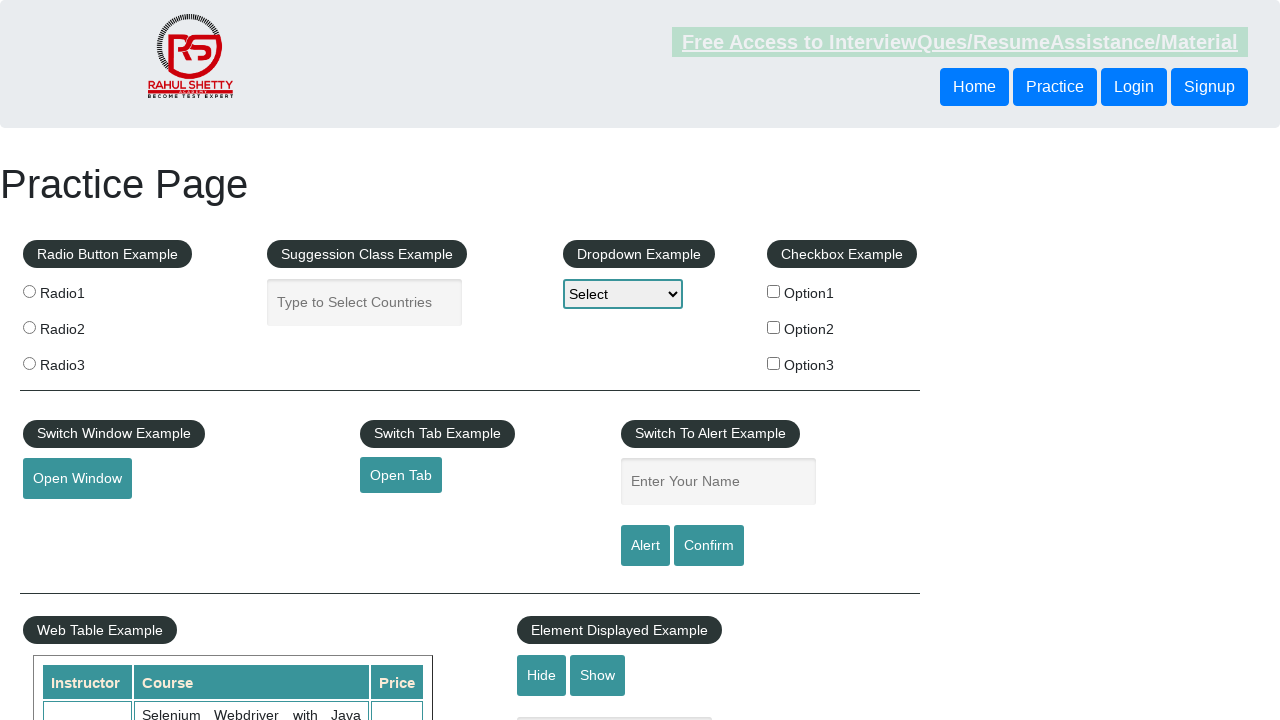

Clicked link 1 in first column with Ctrl+Click to open in new tab at (157, 482) on #gf-BIG >> xpath=//table/tbody/tr/td[1]/ul >> a >> nth=0
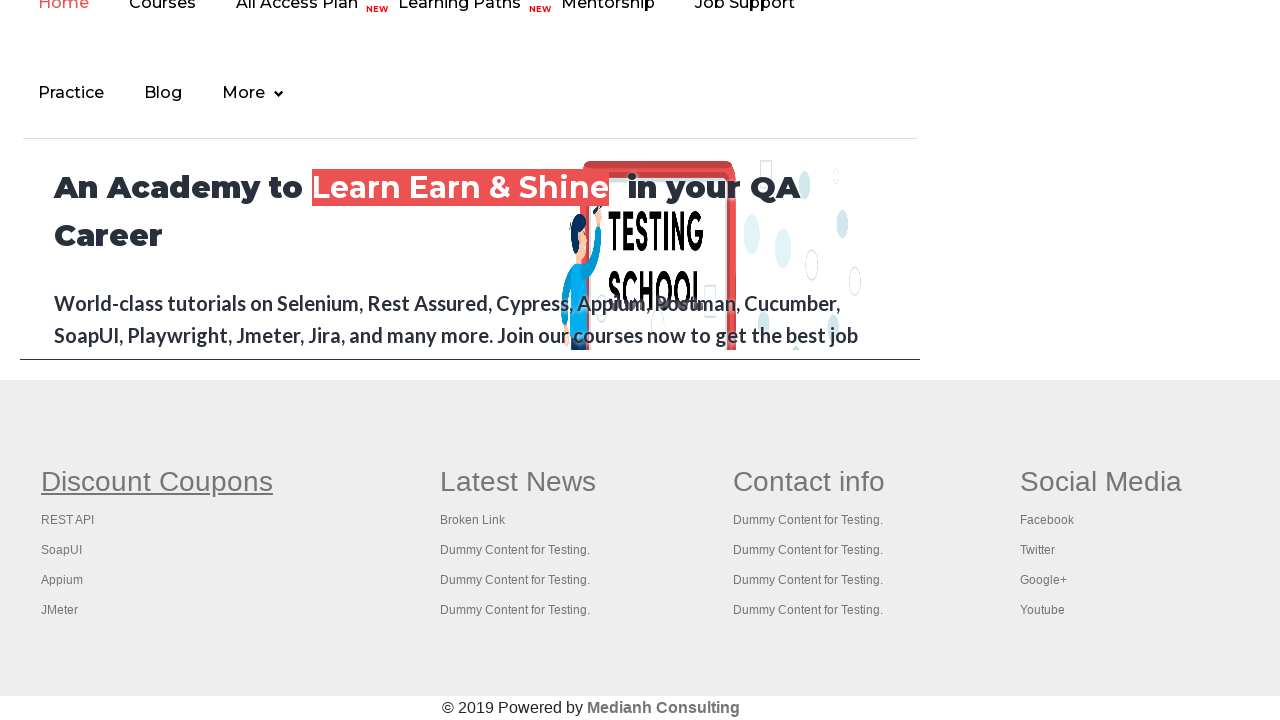

New tab 1 loaded: 
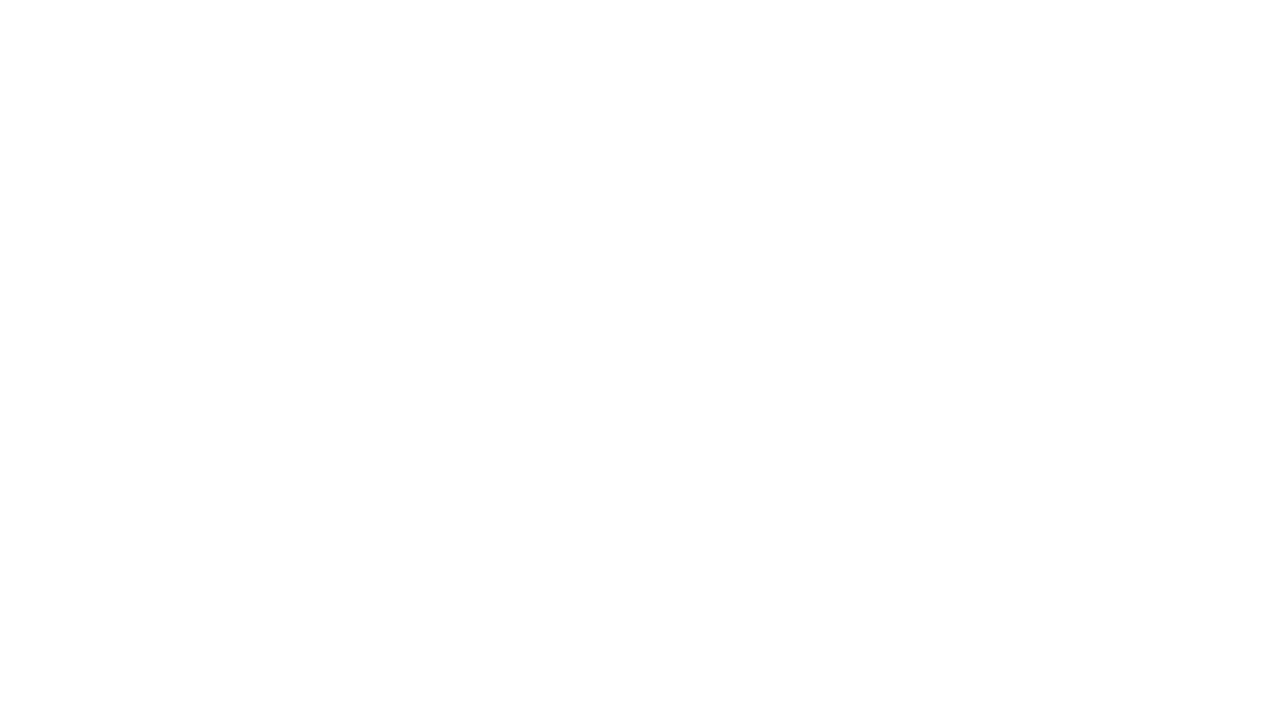

Closed tab 1
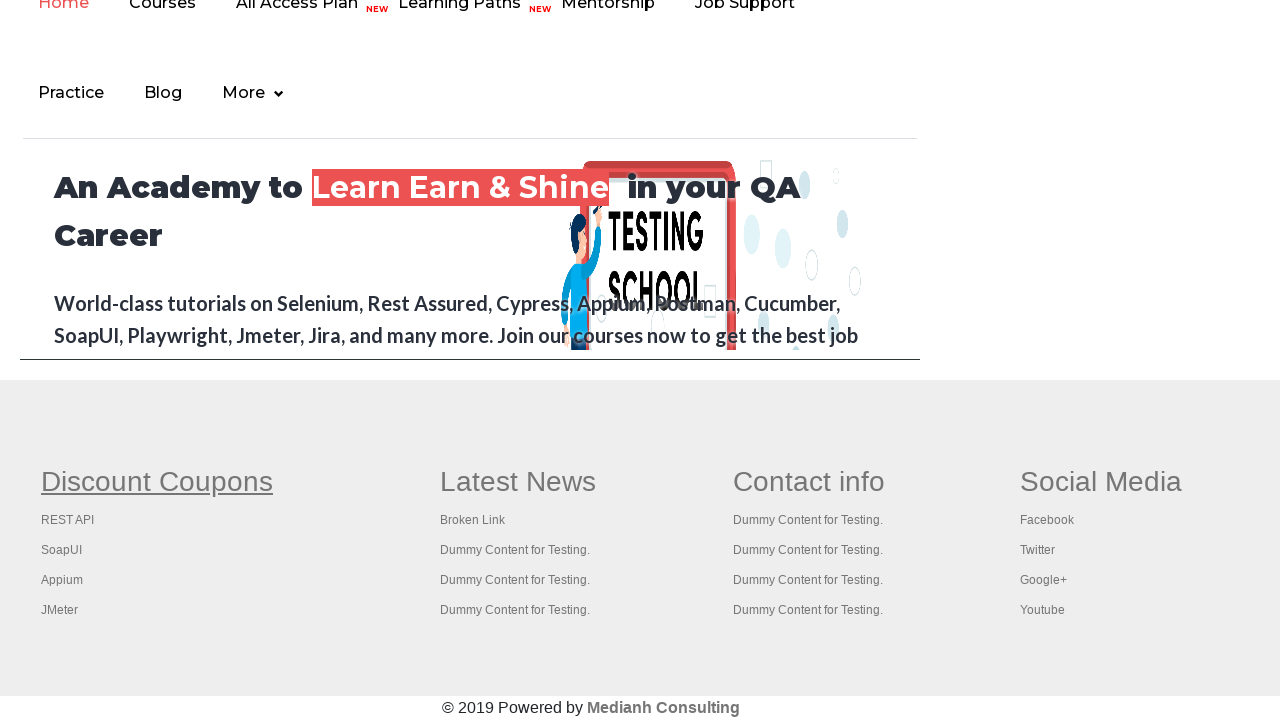

Clicked link 2 in first column with Ctrl+Click to open in new tab at (68, 520) on #gf-BIG >> xpath=//table/tbody/tr/td[1]/ul >> a >> nth=1
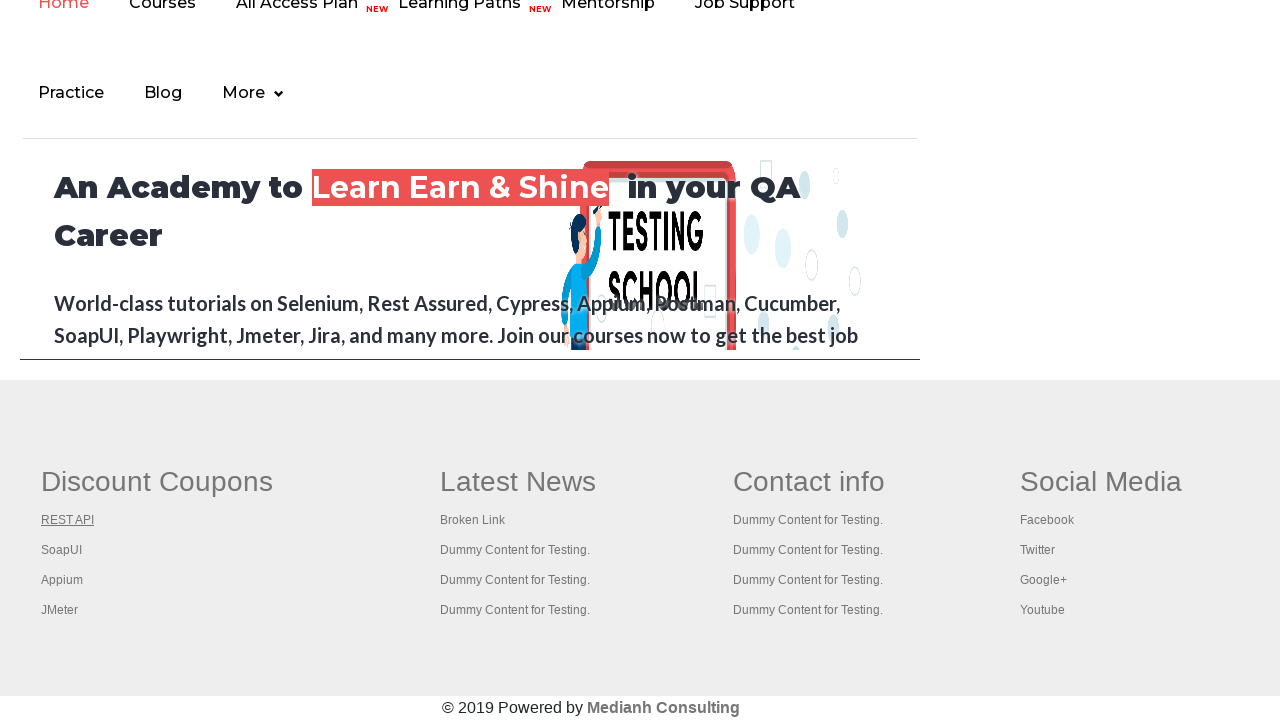

New tab 2 loaded: REST API Tutorial
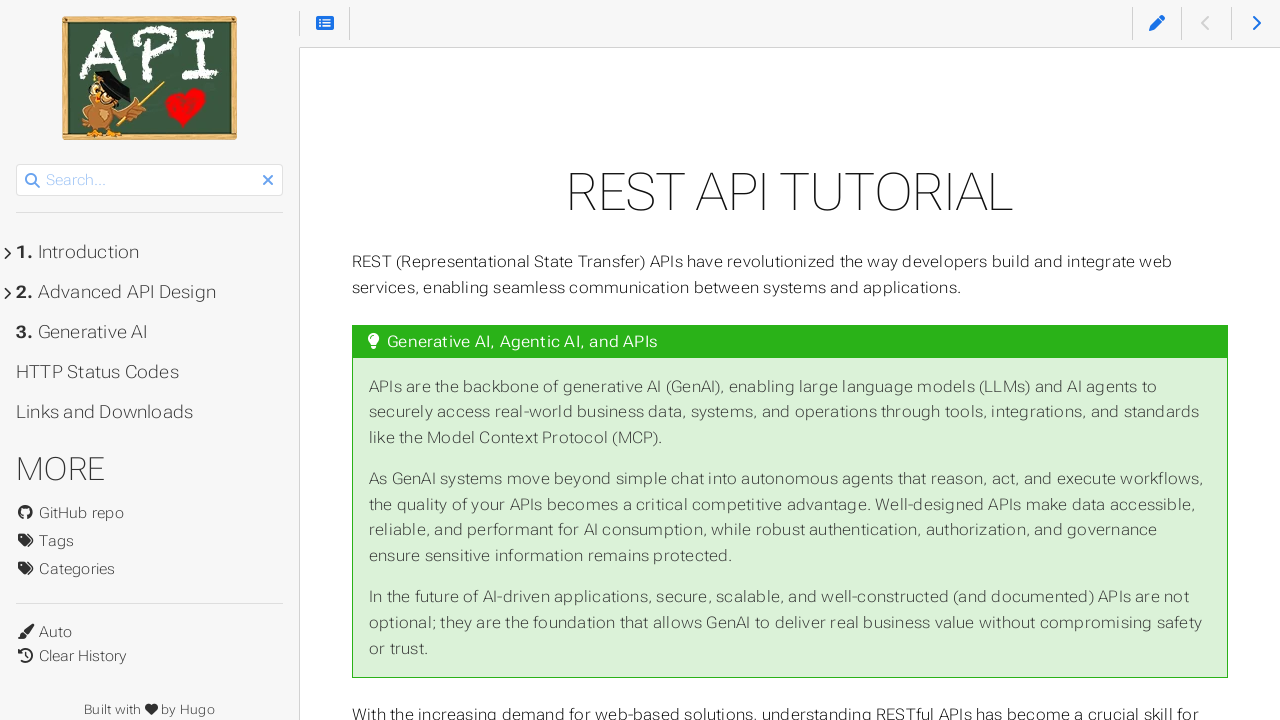

Closed tab 2
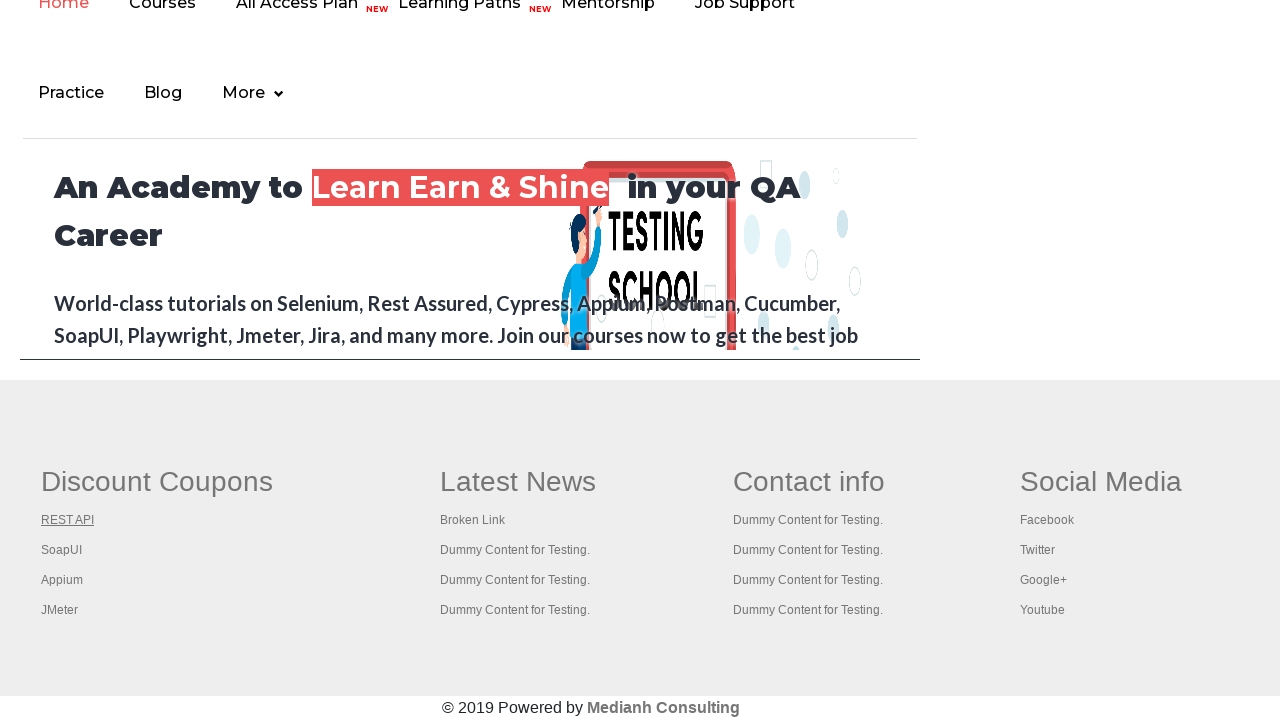

Clicked link 3 in first column with Ctrl+Click to open in new tab at (62, 550) on #gf-BIG >> xpath=//table/tbody/tr/td[1]/ul >> a >> nth=2
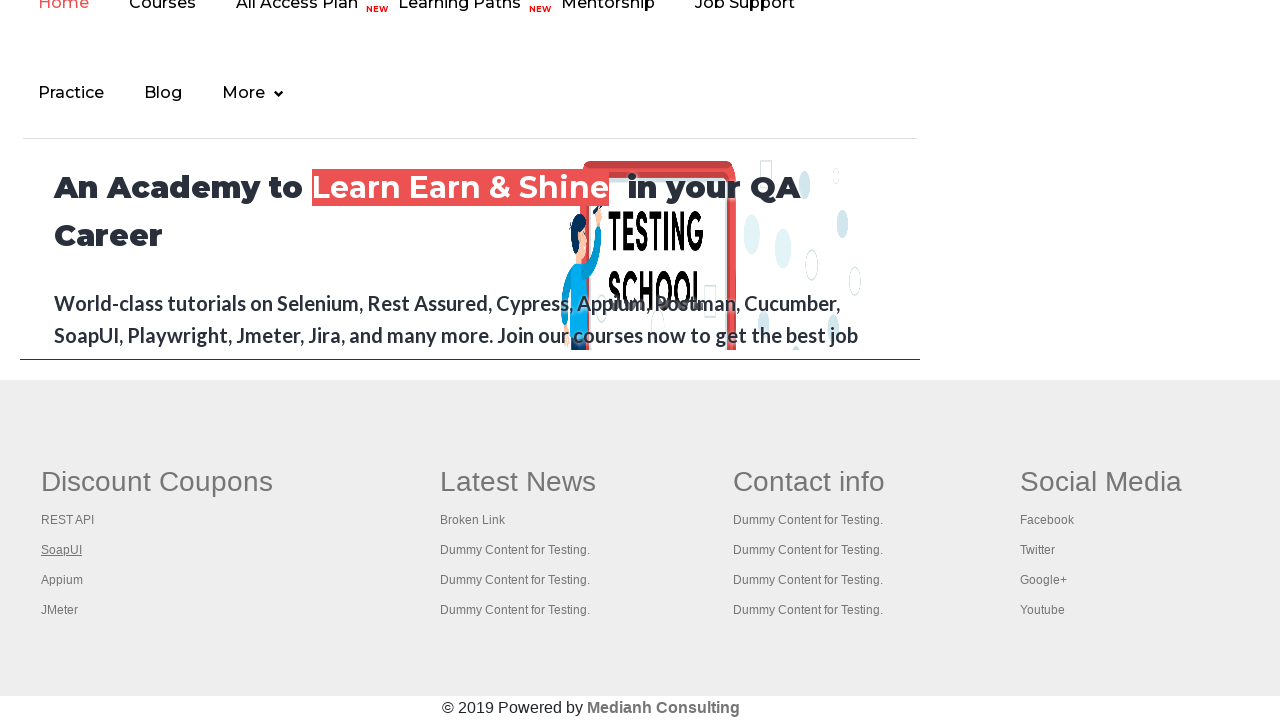

New tab 3 loaded: The World’s Most Popular API Testing Tool | SoapUI
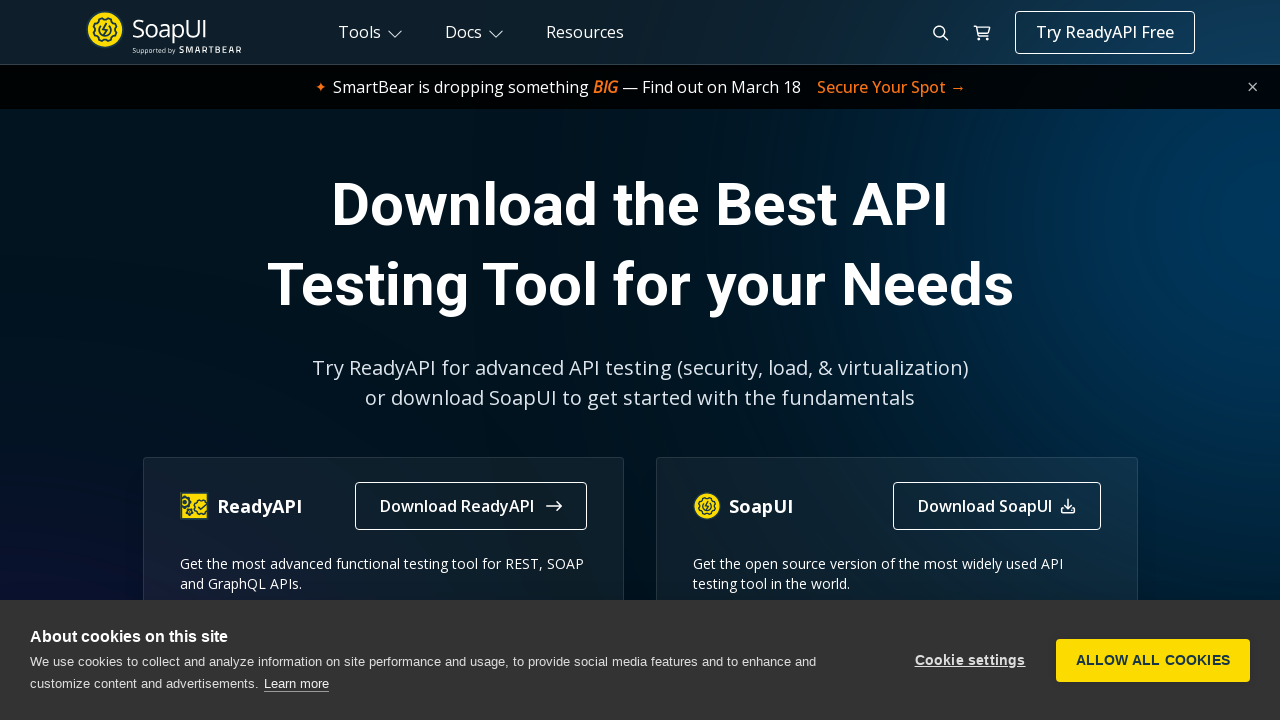

Closed tab 3
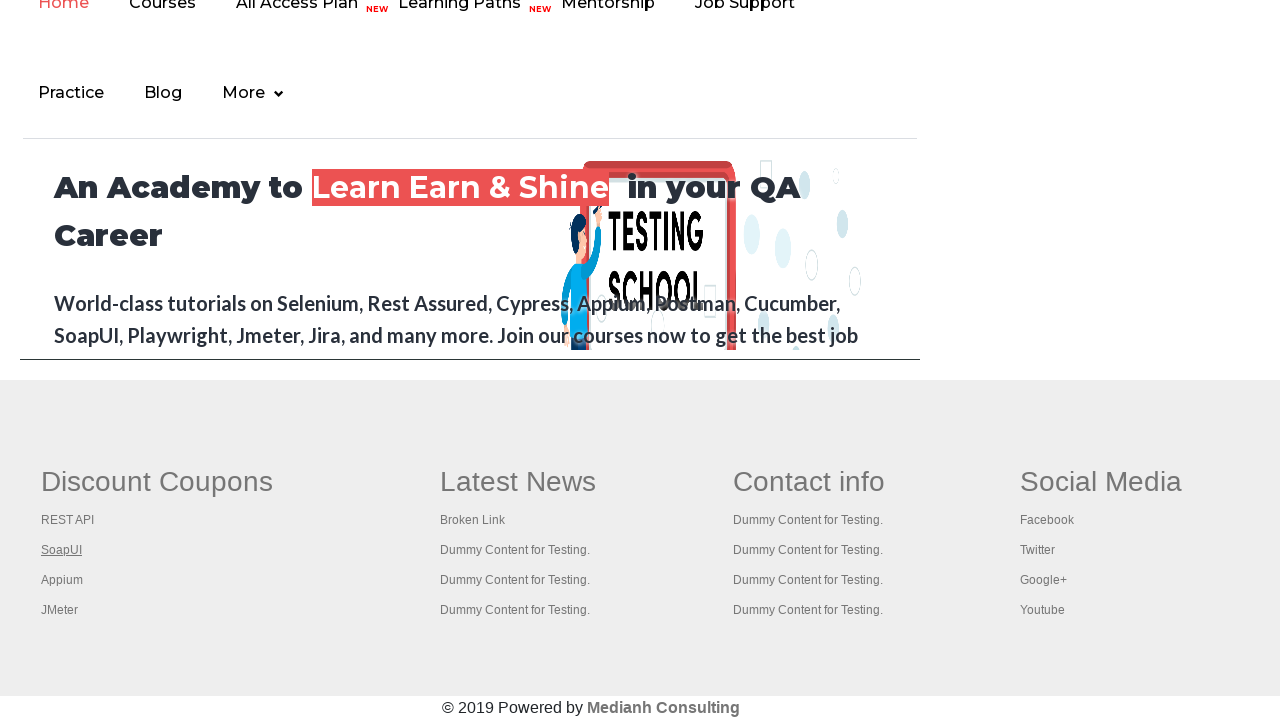

Clicked link 4 in first column with Ctrl+Click to open in new tab at (62, 580) on #gf-BIG >> xpath=//table/tbody/tr/td[1]/ul >> a >> nth=3
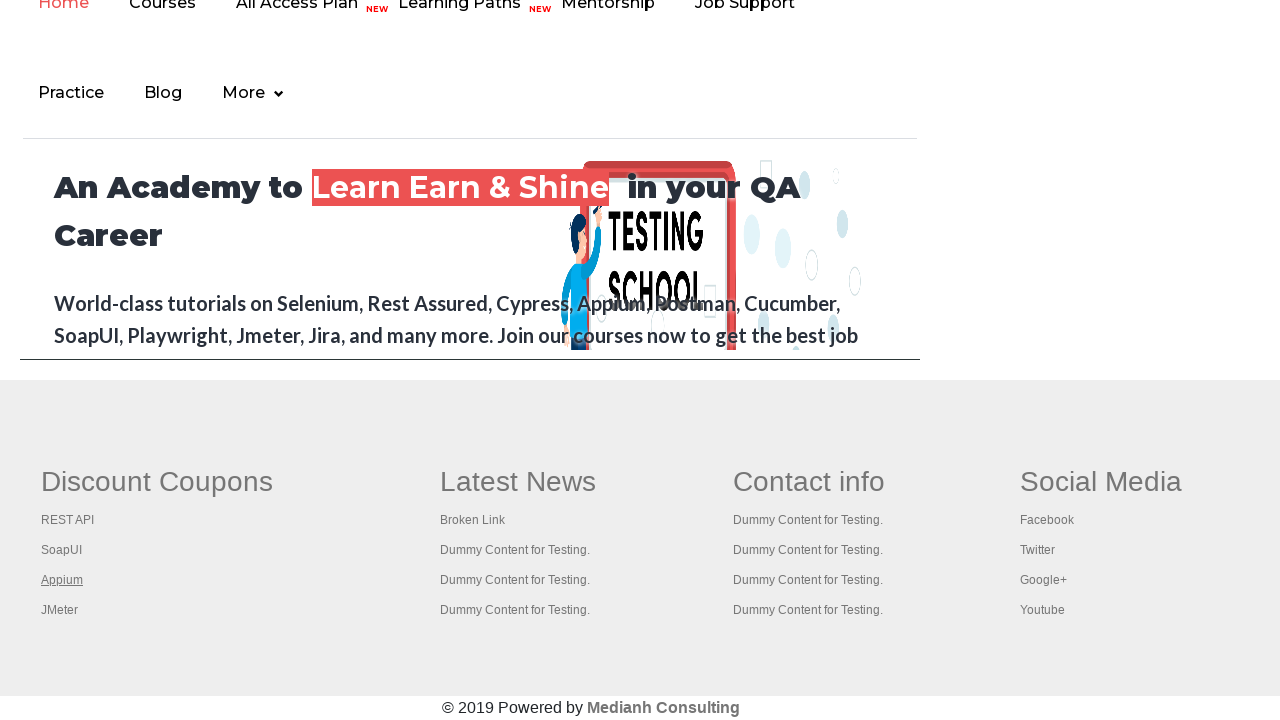

New tab 4 loaded: 
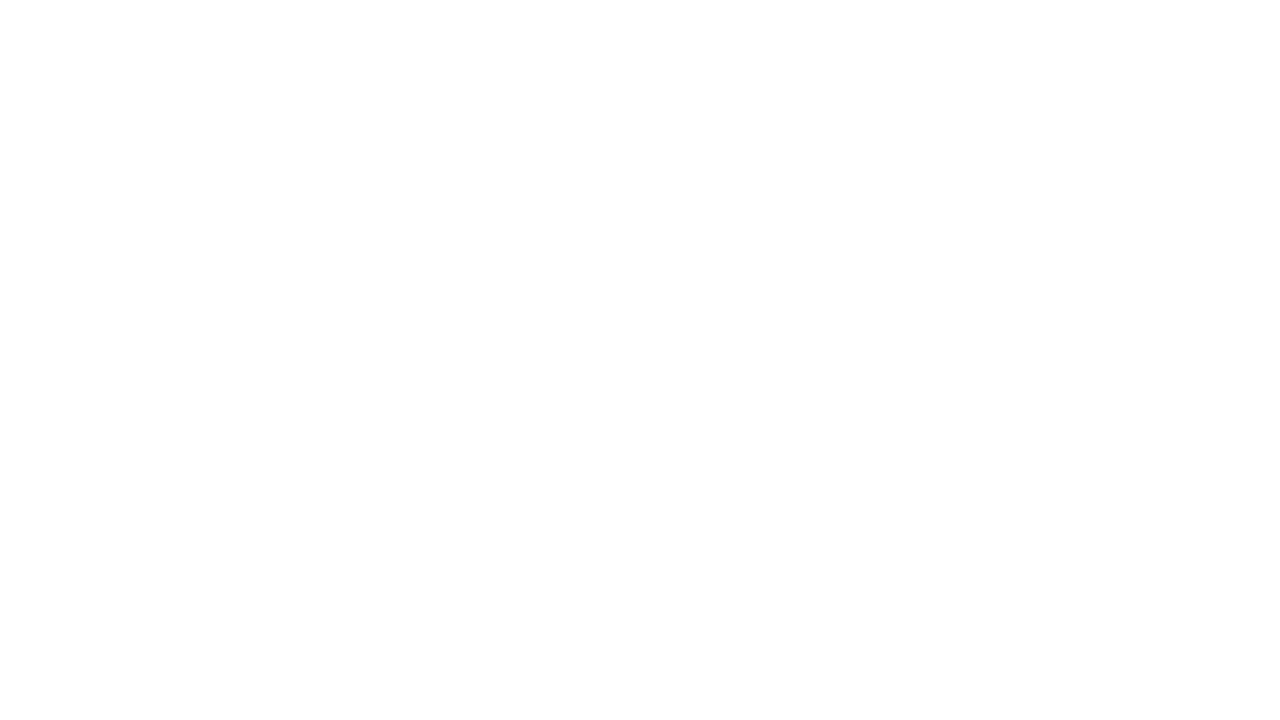

Closed tab 4
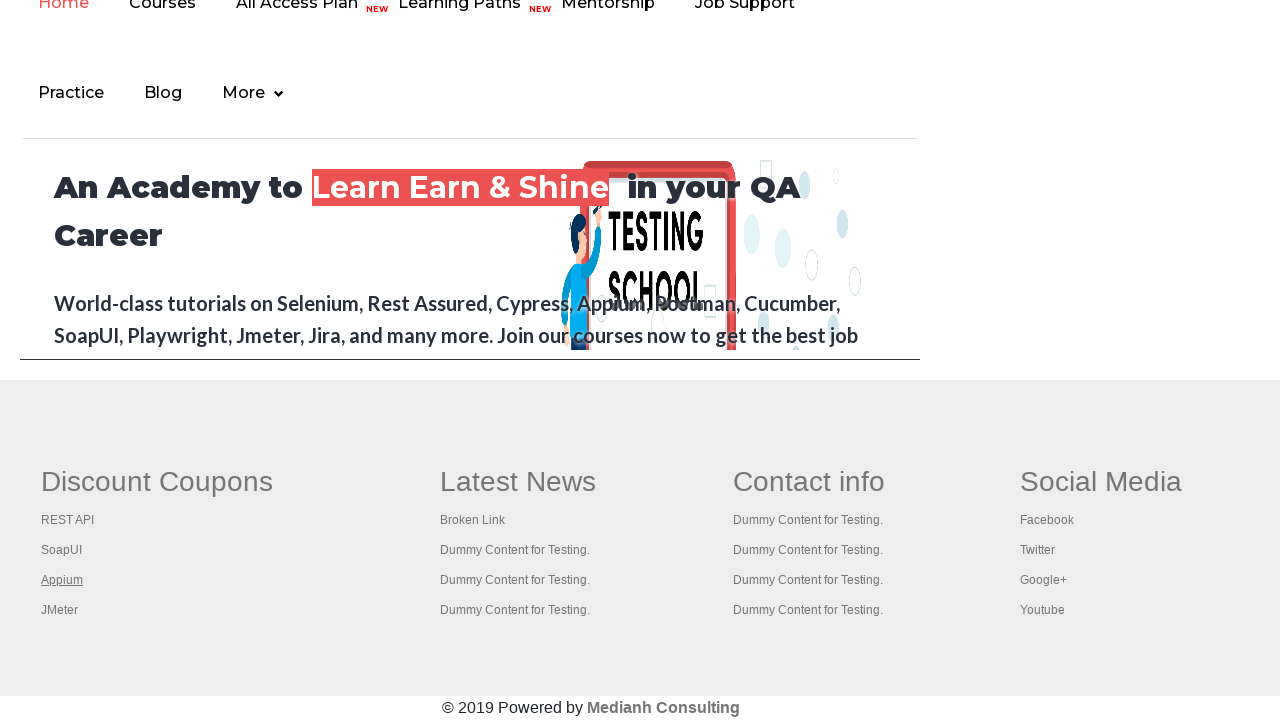

Clicked link 5 in first column with Ctrl+Click to open in new tab at (60, 610) on #gf-BIG >> xpath=//table/tbody/tr/td[1]/ul >> a >> nth=4
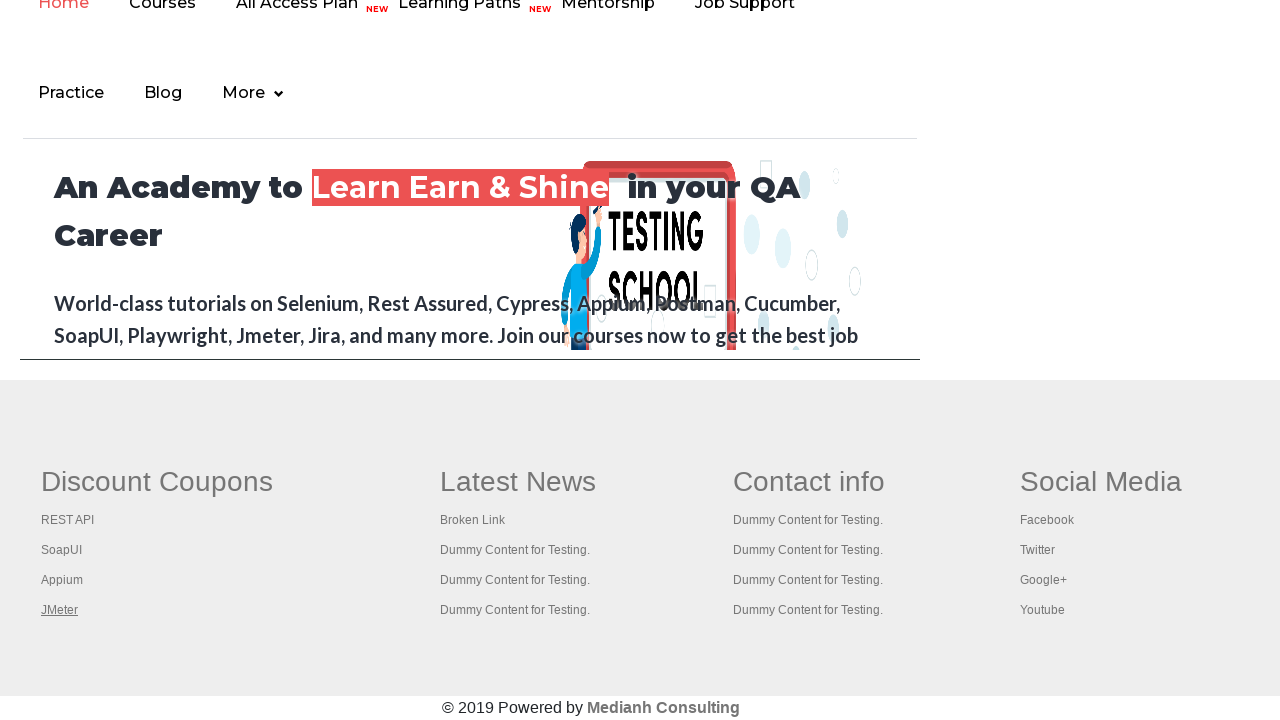

New tab 5 loaded: Apache JMeter - Apache JMeter™
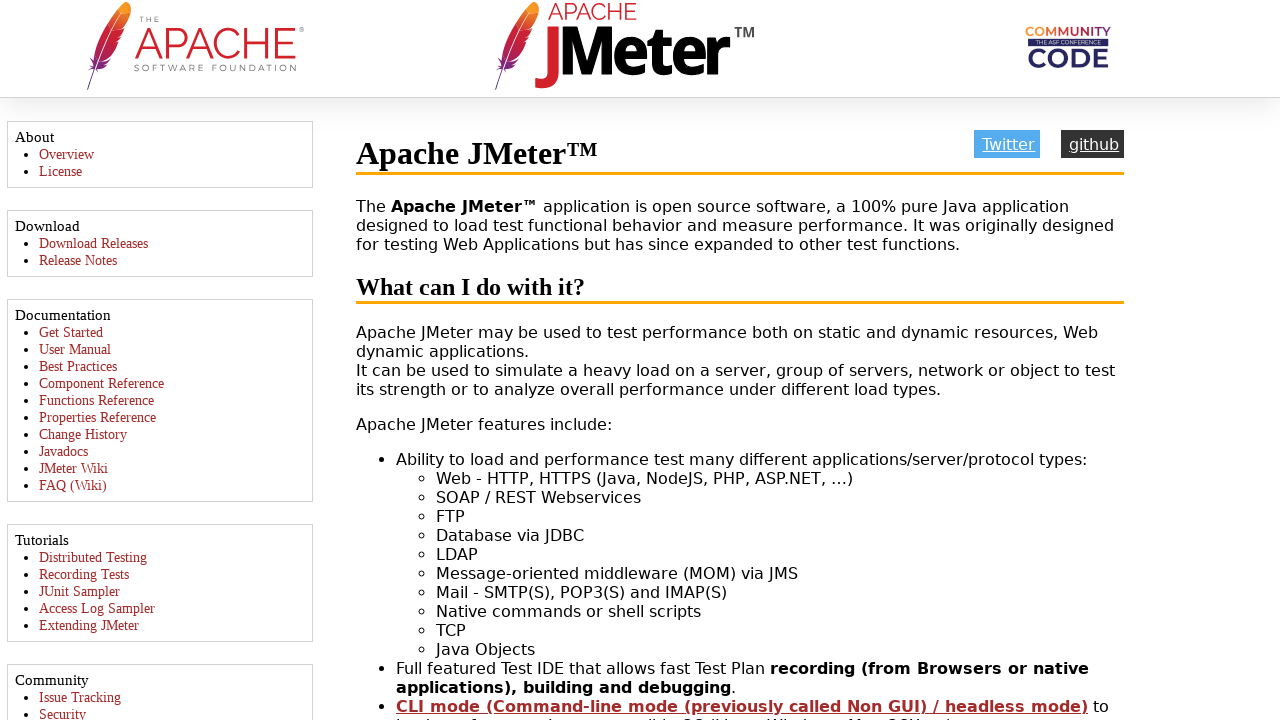

Closed tab 5
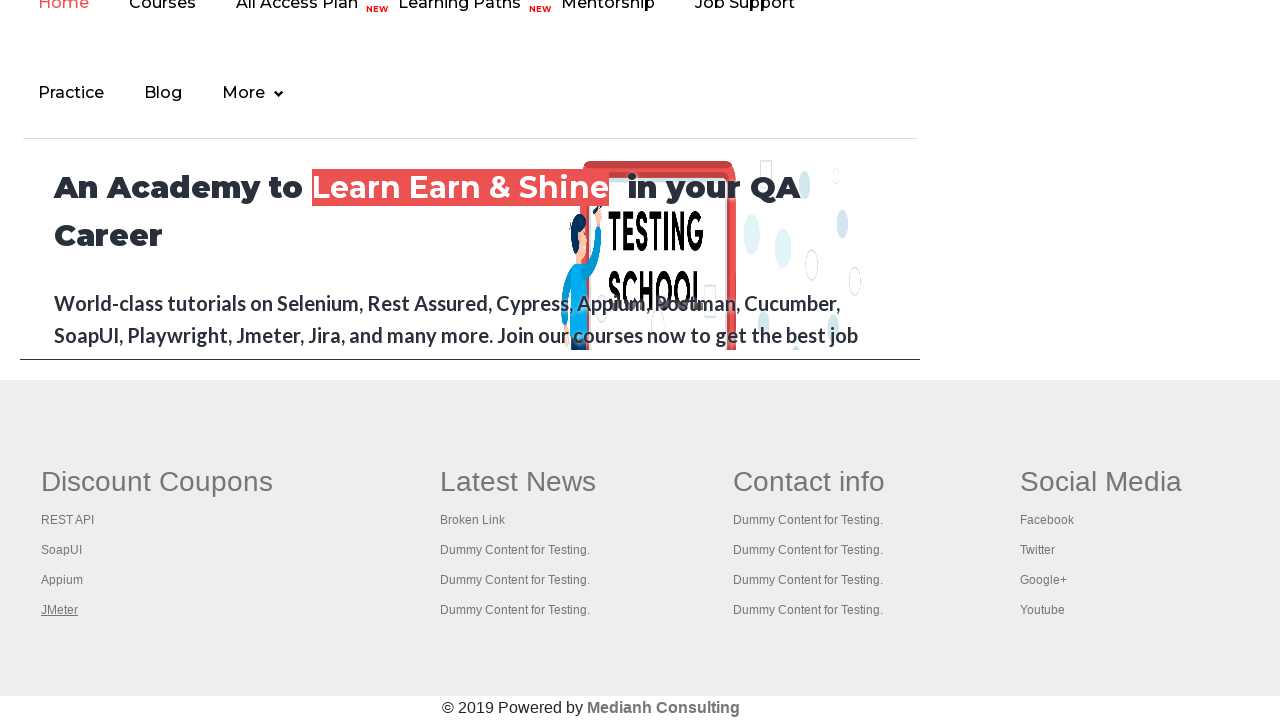

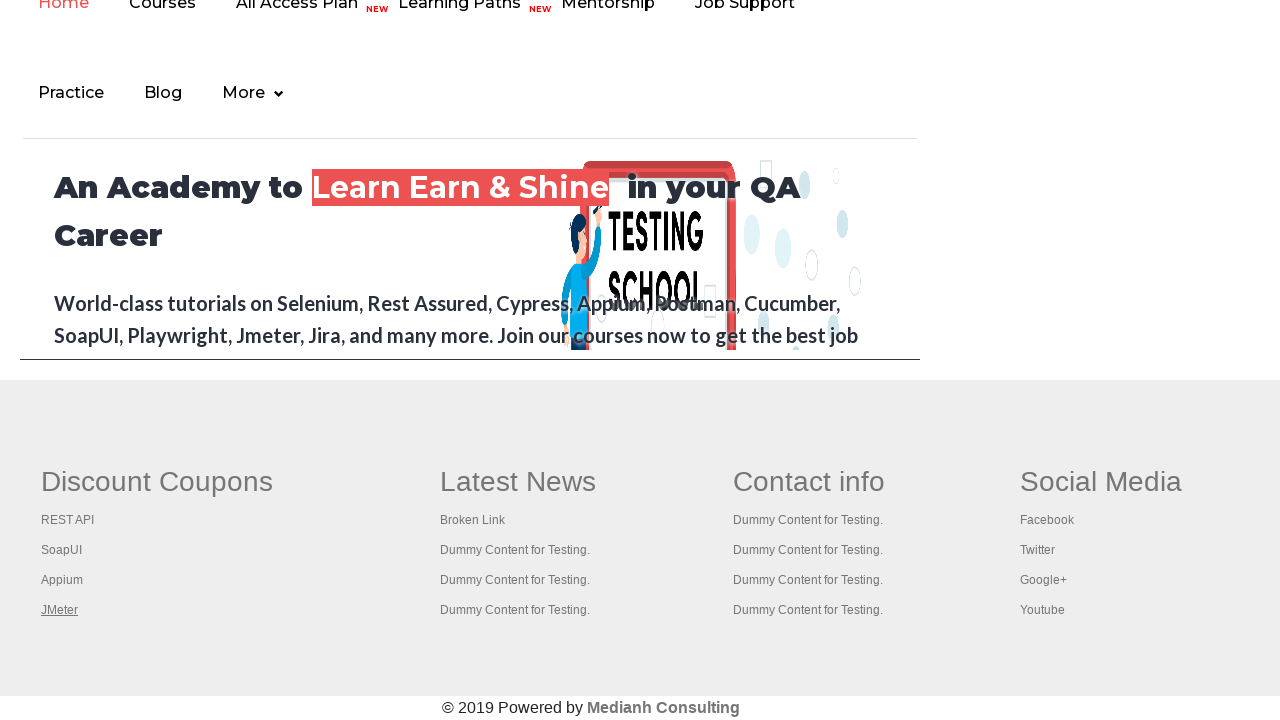